Tests browser back navigation by clicking a link and then navigating back to verify the URL changes correctly

Starting URL: https://kristinek.github.io/site/examples/po

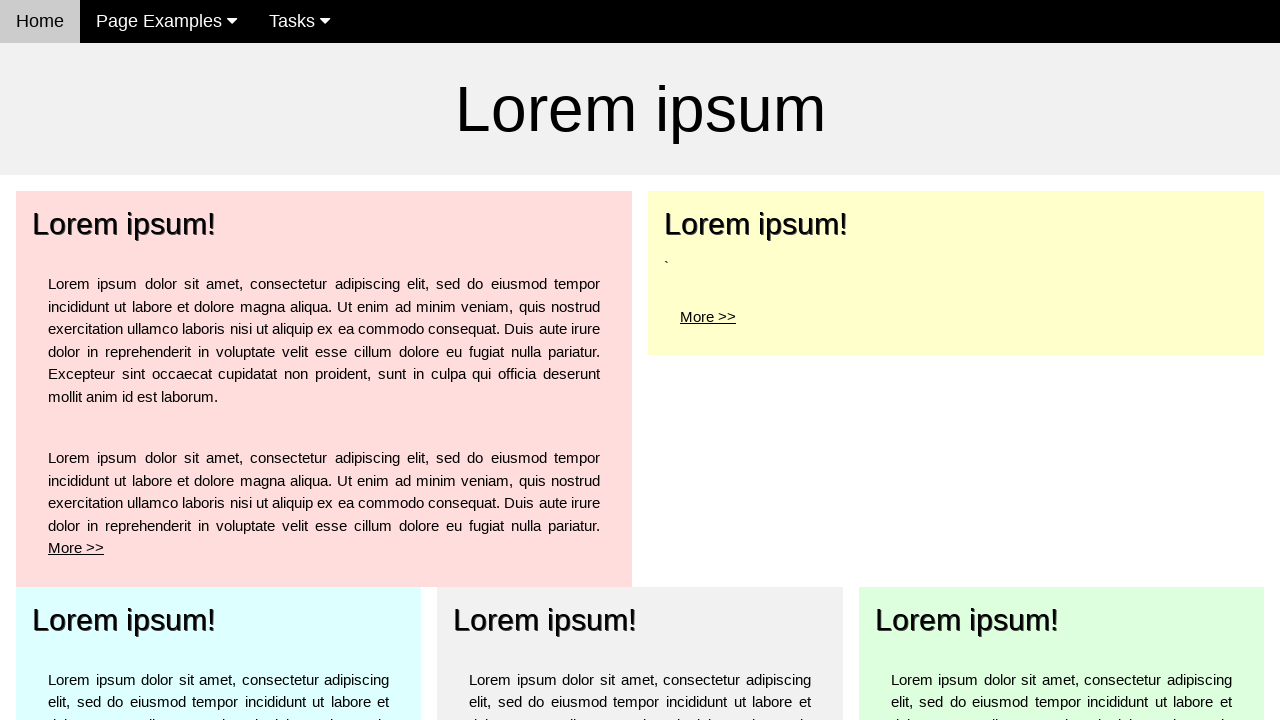

Clicked 'More >' link for top left element at (76, 548) on xpath=/html/body/div[3]/div[1]/div/div/p[2]/a
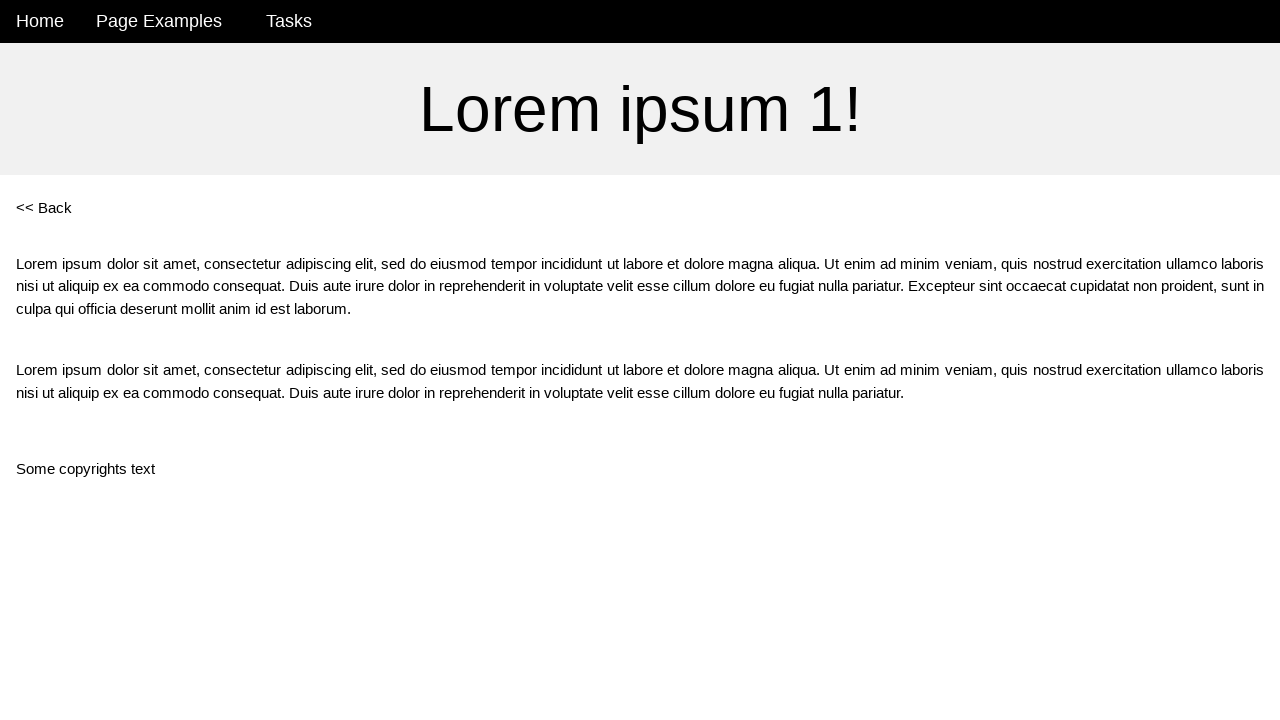

Verified URL changed to https://kristinek.github.io/site/examples/po1
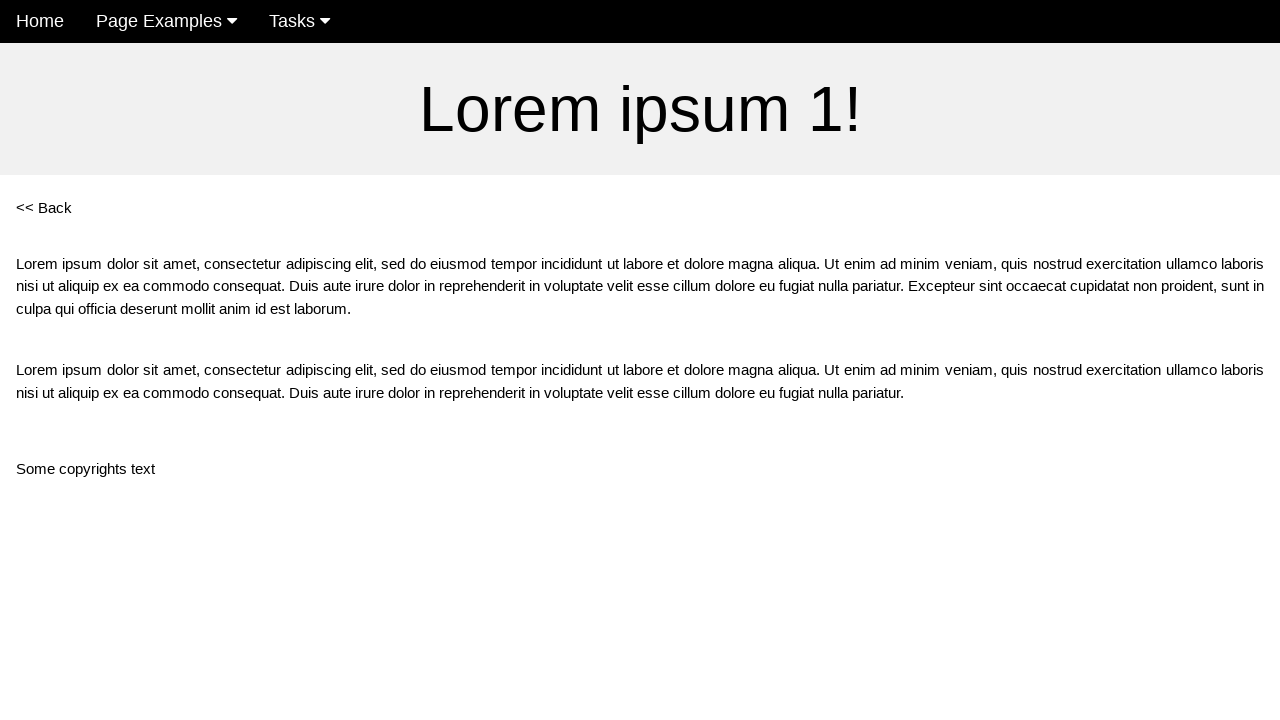

Navigated back using browser back button
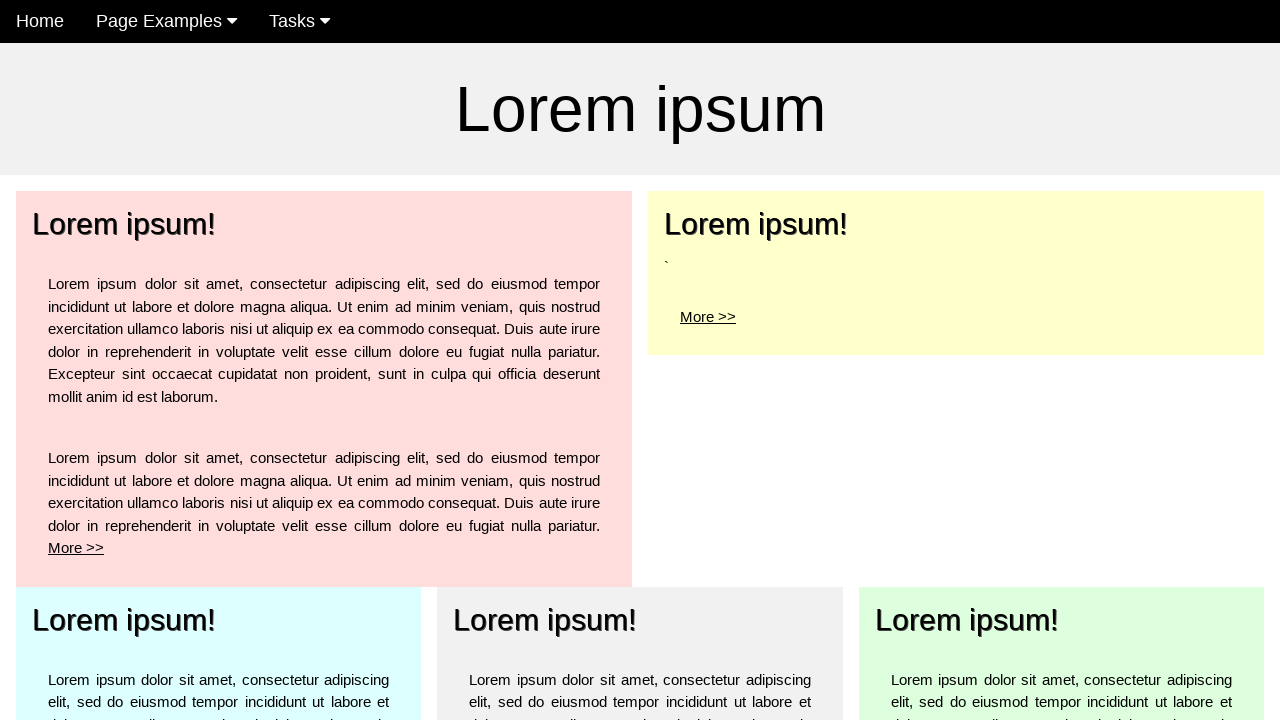

Verified URL returned to https://kristinek.github.io/site/examples/po
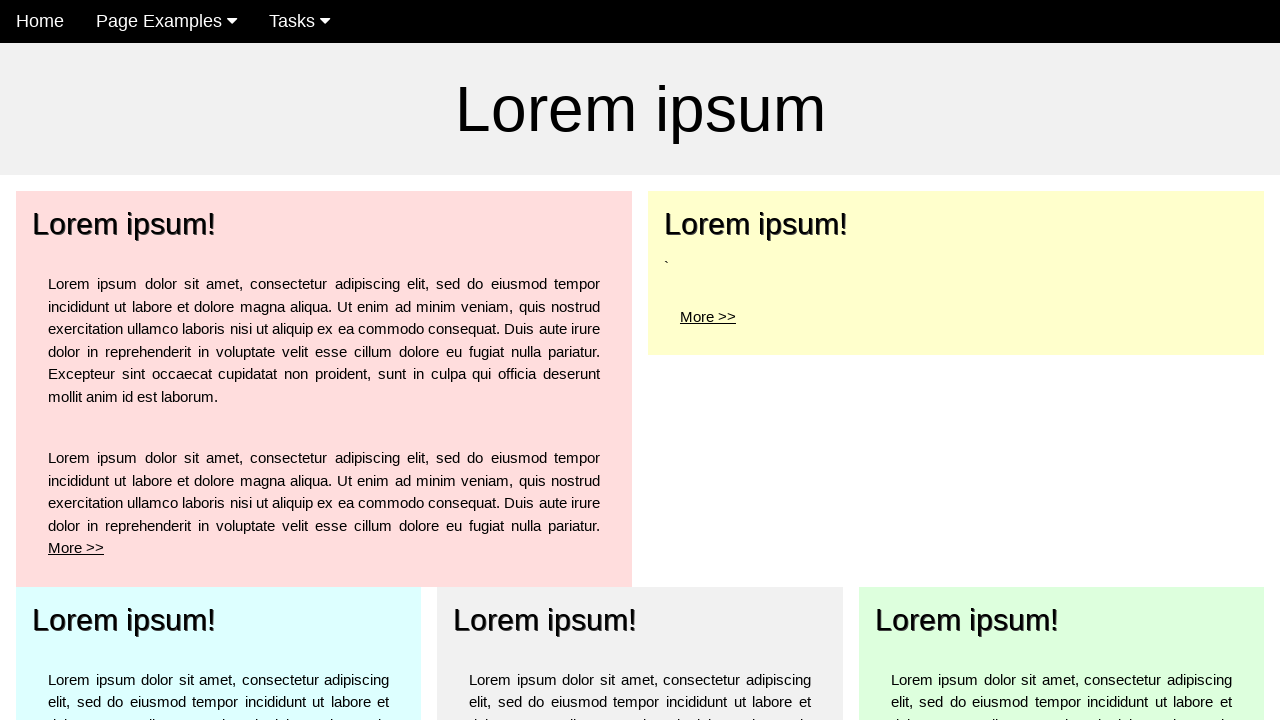

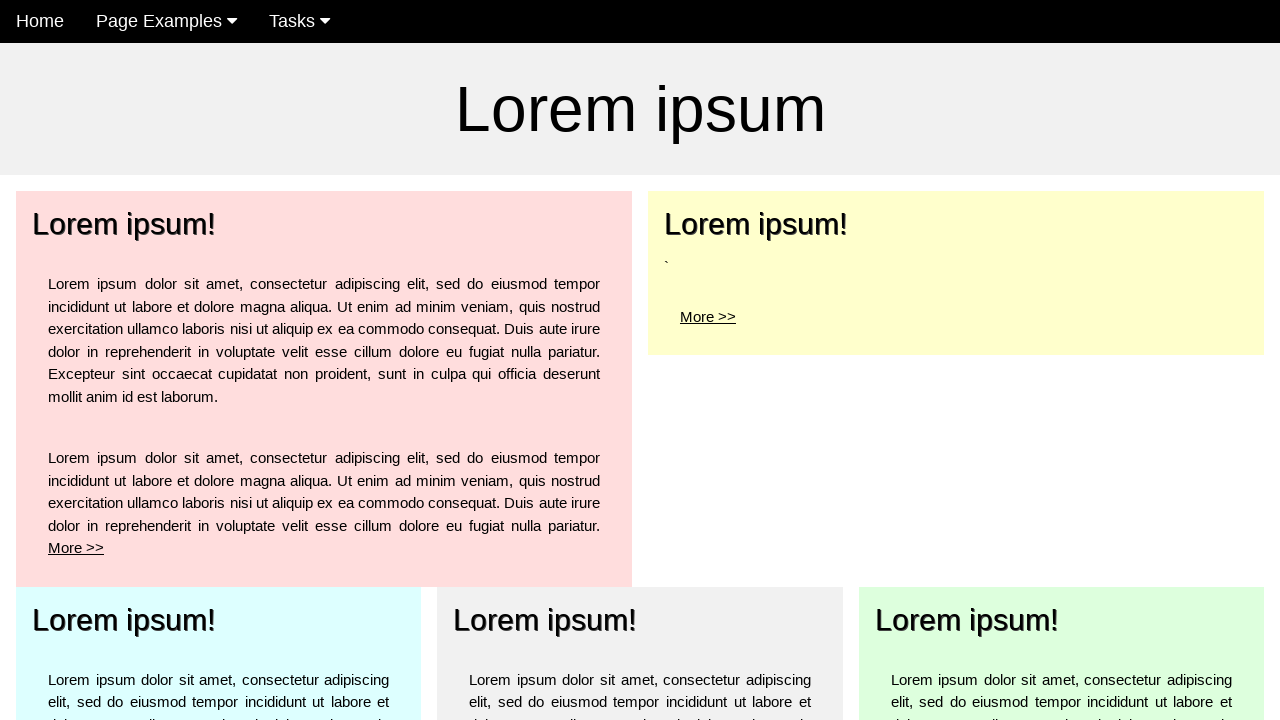